Tests dynamic button text update functionality by entering text in an input field and verifying the button text changes accordingly

Starting URL: http://uitestingplayground.com/textinput

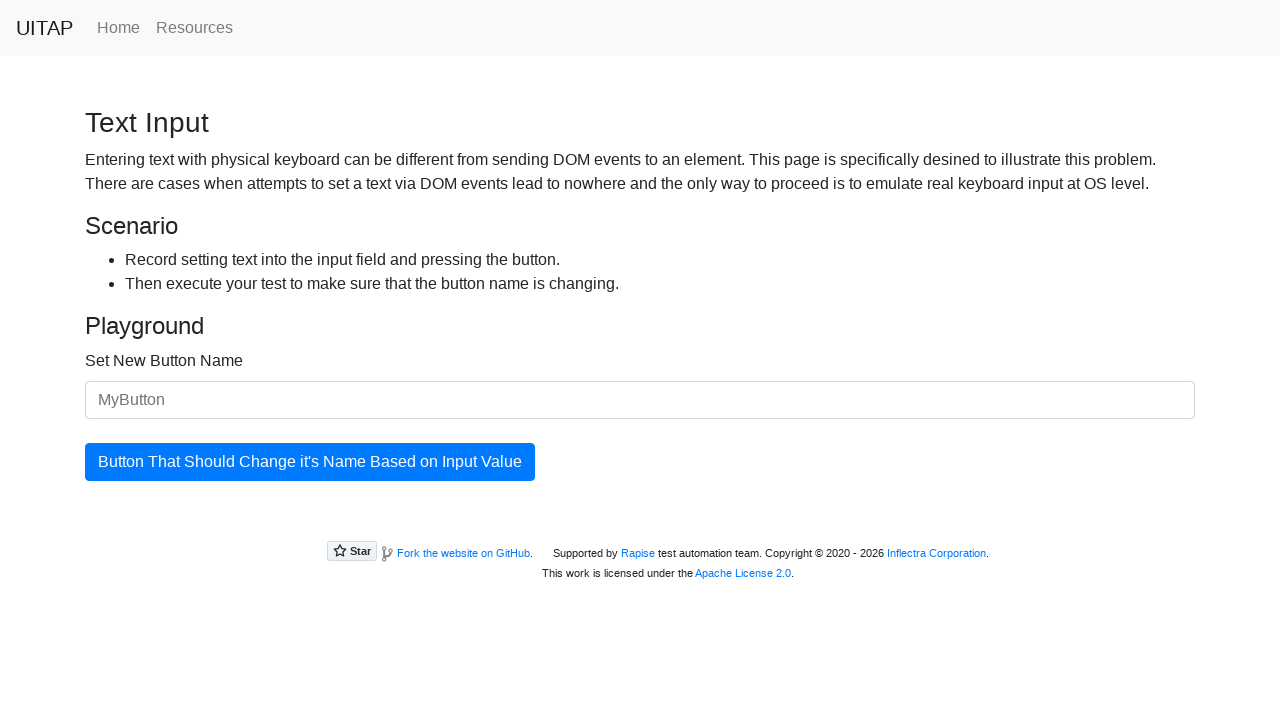

Filled input field with 'SkyPro' on #newButtonName
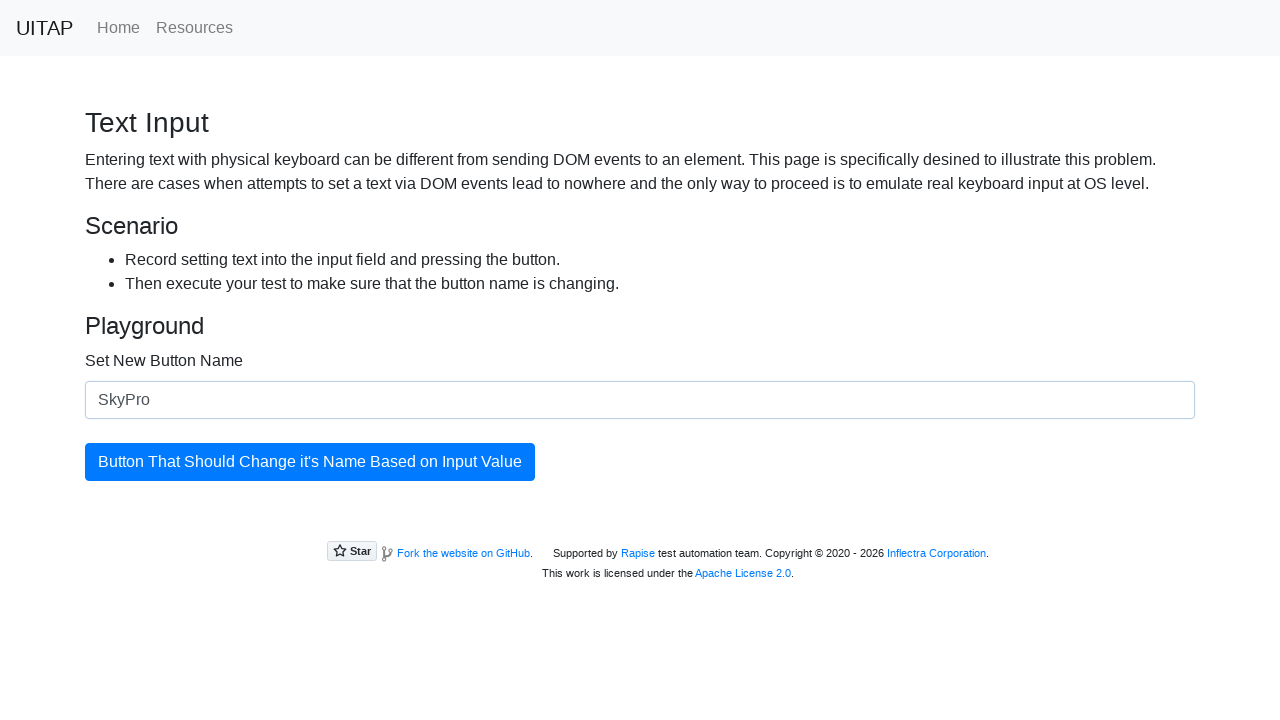

Clicked the primary button to update button text at (310, 462) on .btn.btn-primary
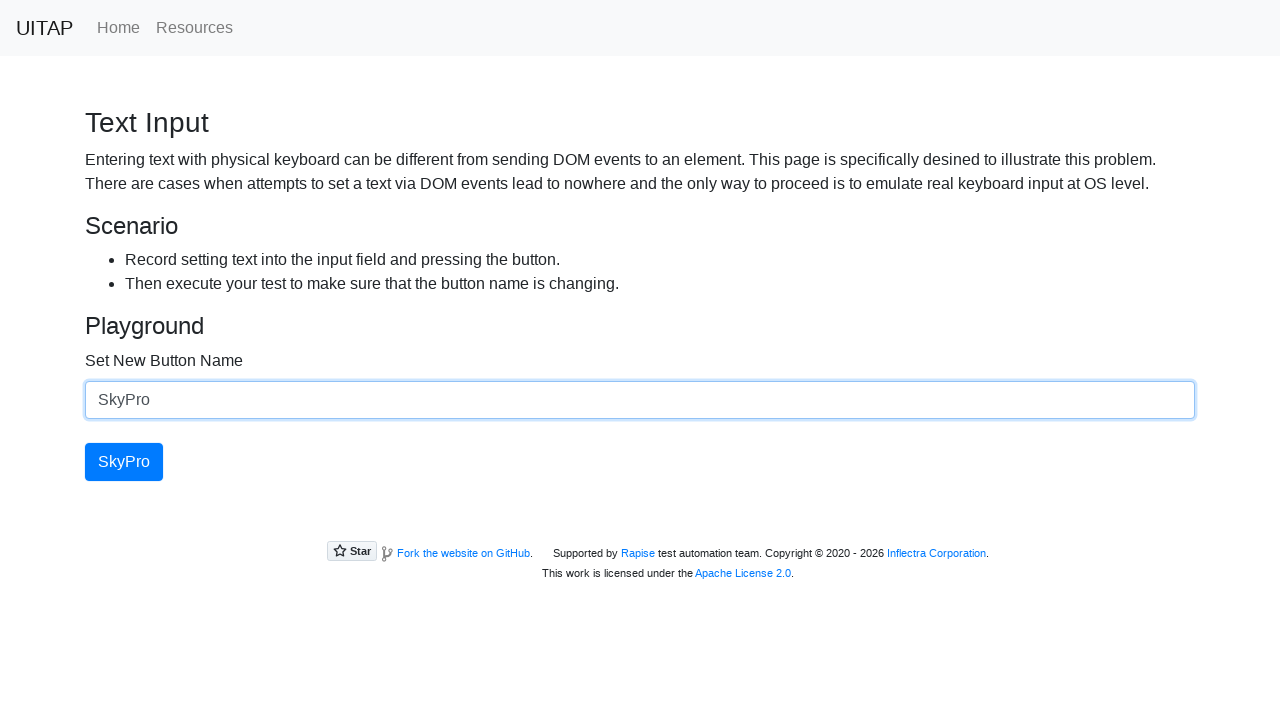

Button text updated to 'SkyPro'
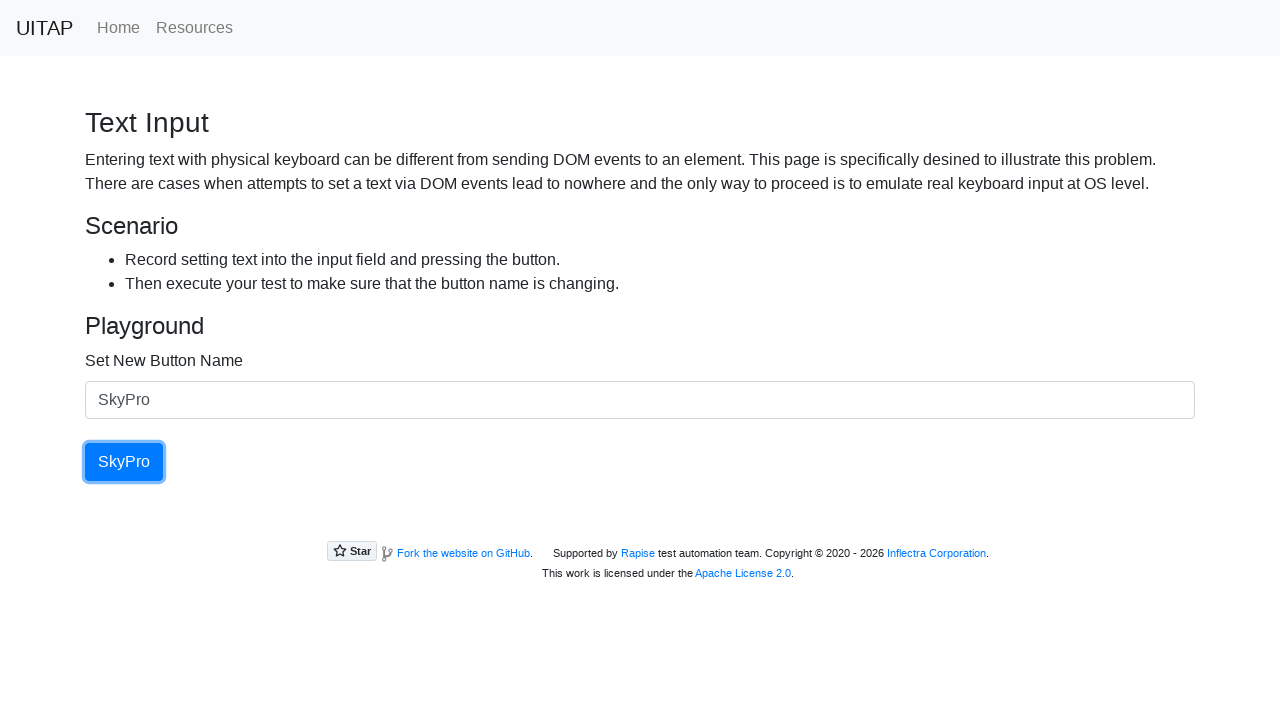

Retrieved button text: 'SkyPro' - verification successful
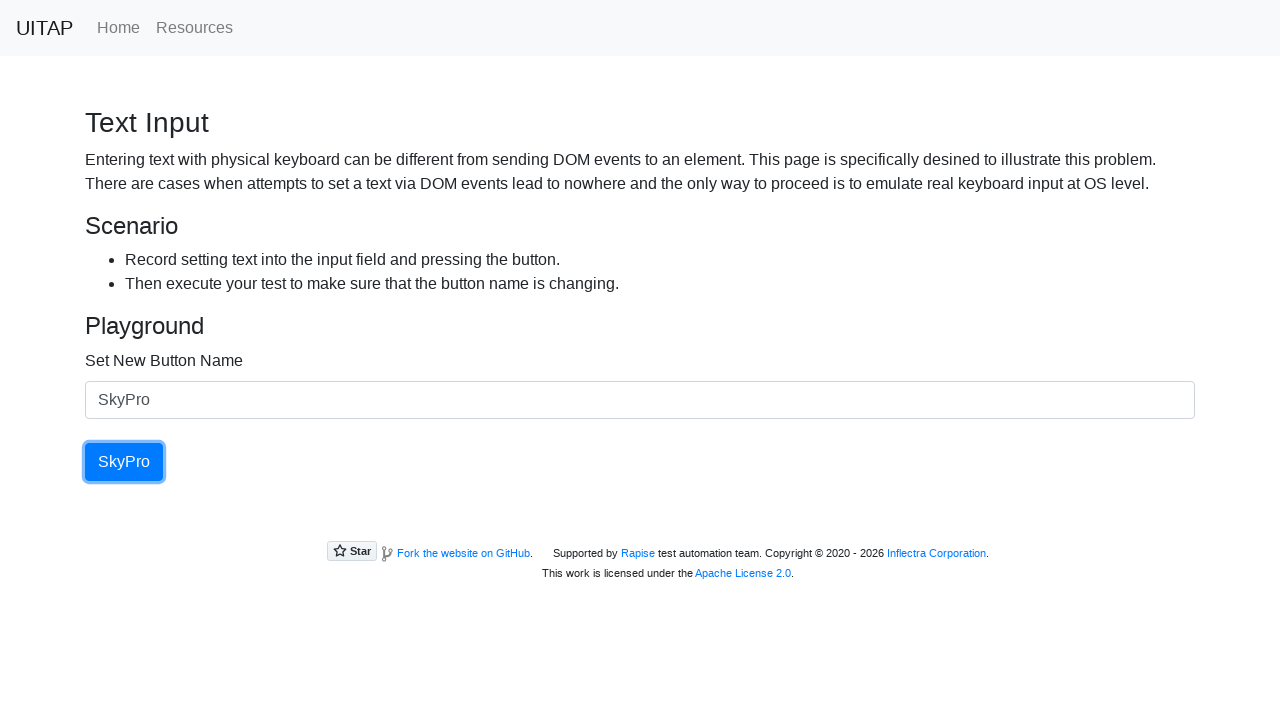

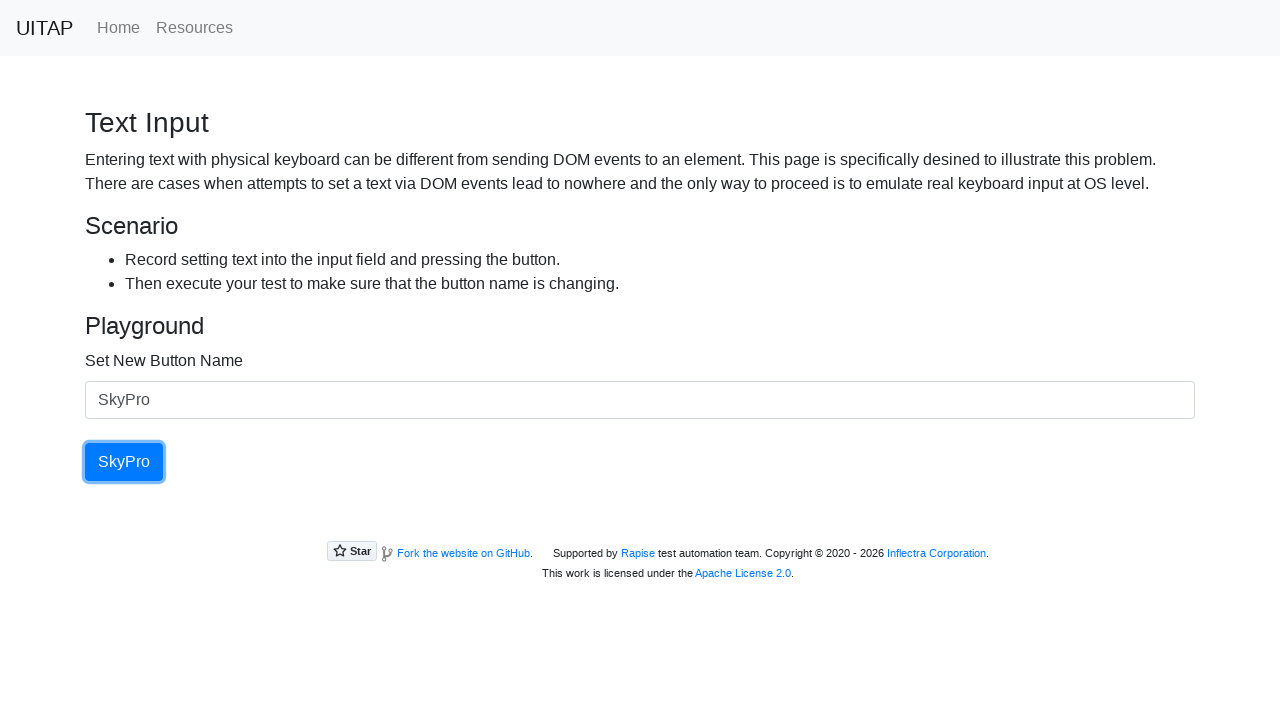